Tests multi-select functionality by clicking on random grid items while holding the Control key to select items 1, 3, 5, 7, and 10

Starting URL: http://jqueryui.com/resources/demos/selectable/display-grid.html

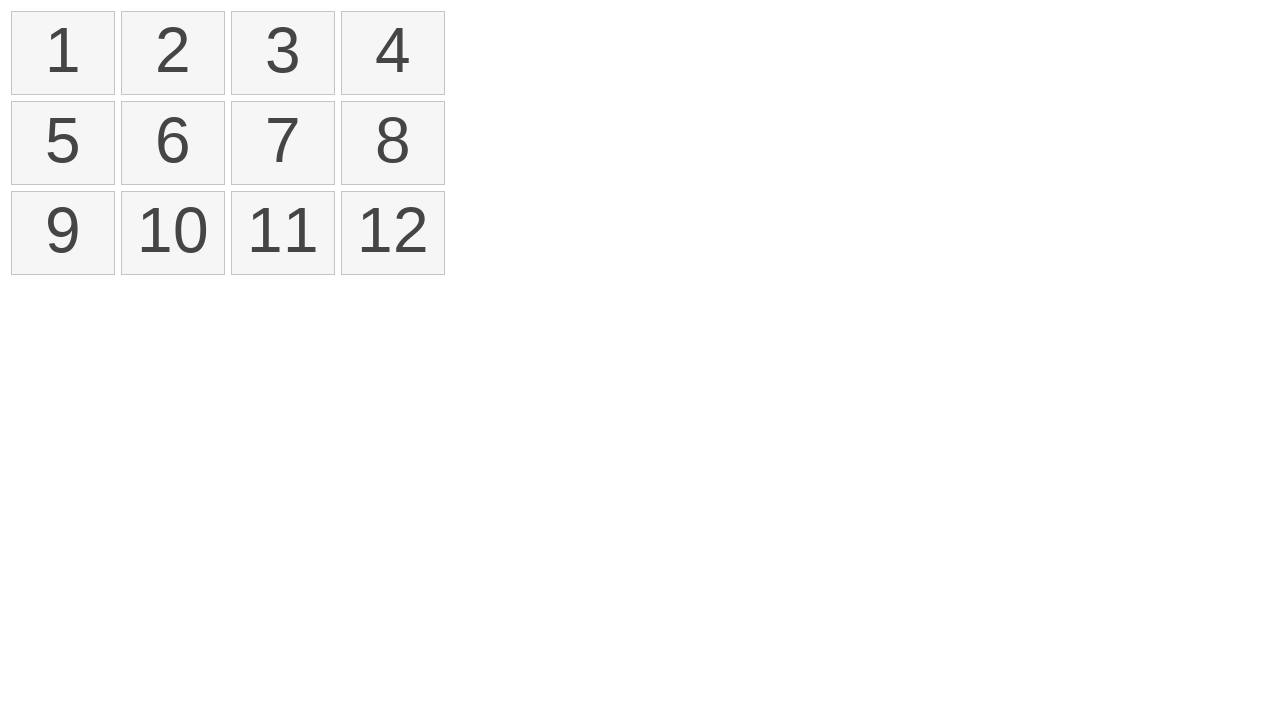

Waited for selectable grid items to load
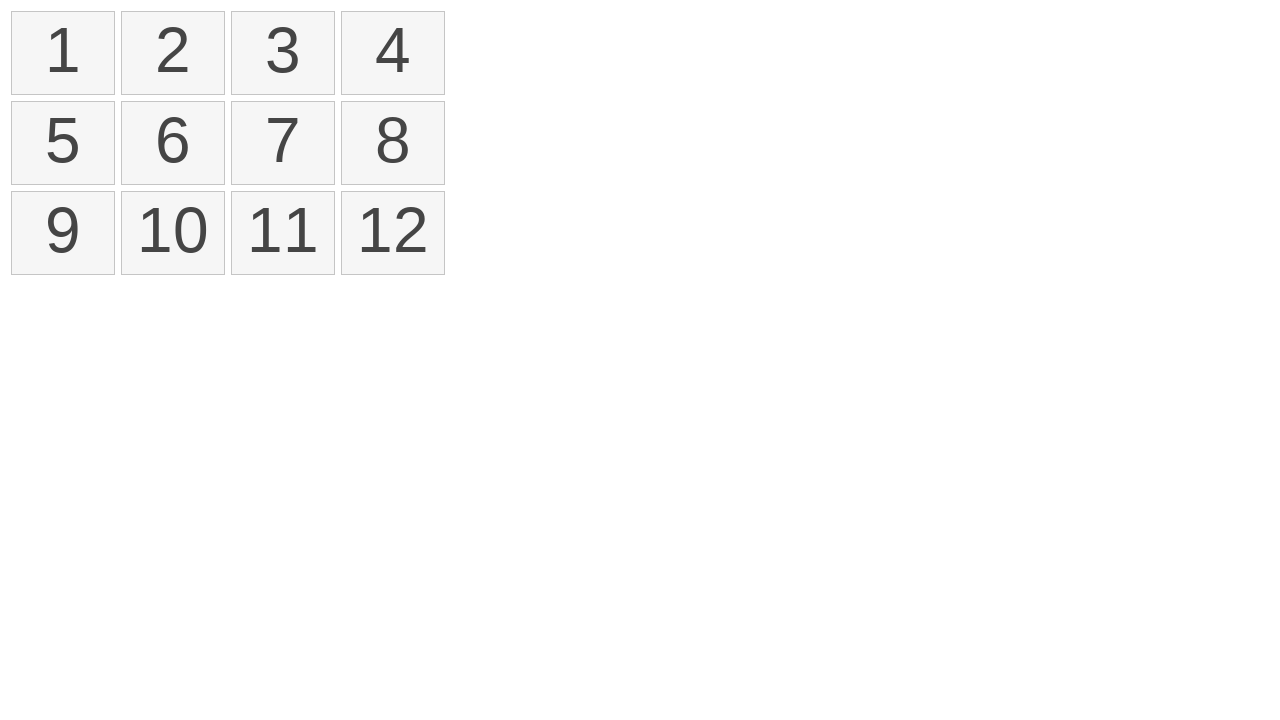

Pressed and held Control key
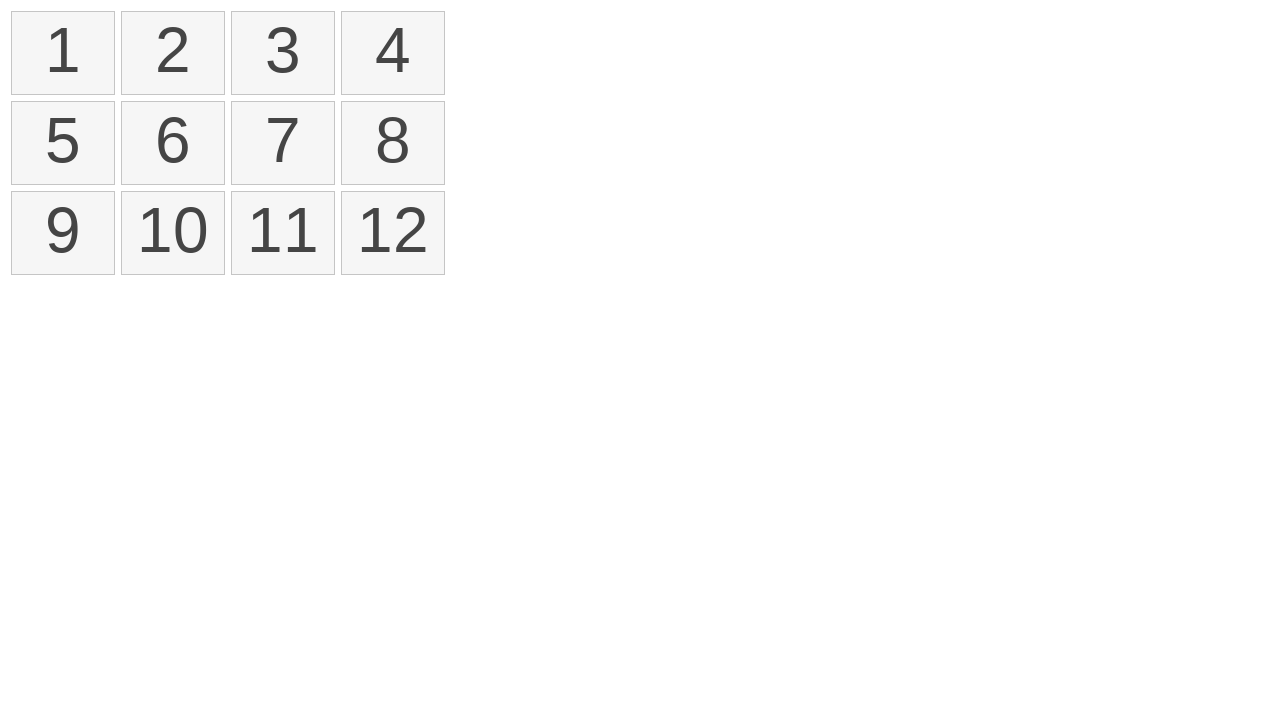

Clicked grid item 1 while holding Control at (63, 53) on xpath=//ol[@id='selectable']/li >> nth=0
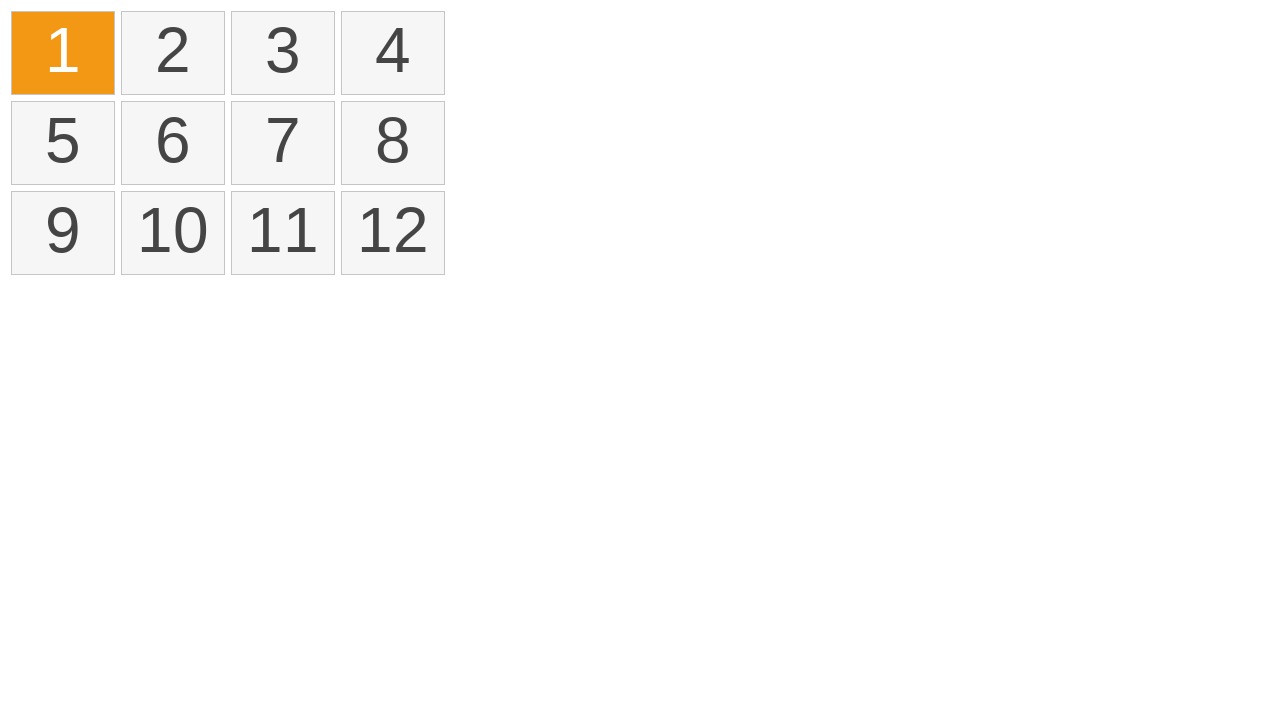

Clicked grid item 3 while holding Control at (283, 53) on xpath=//ol[@id='selectable']/li >> nth=2
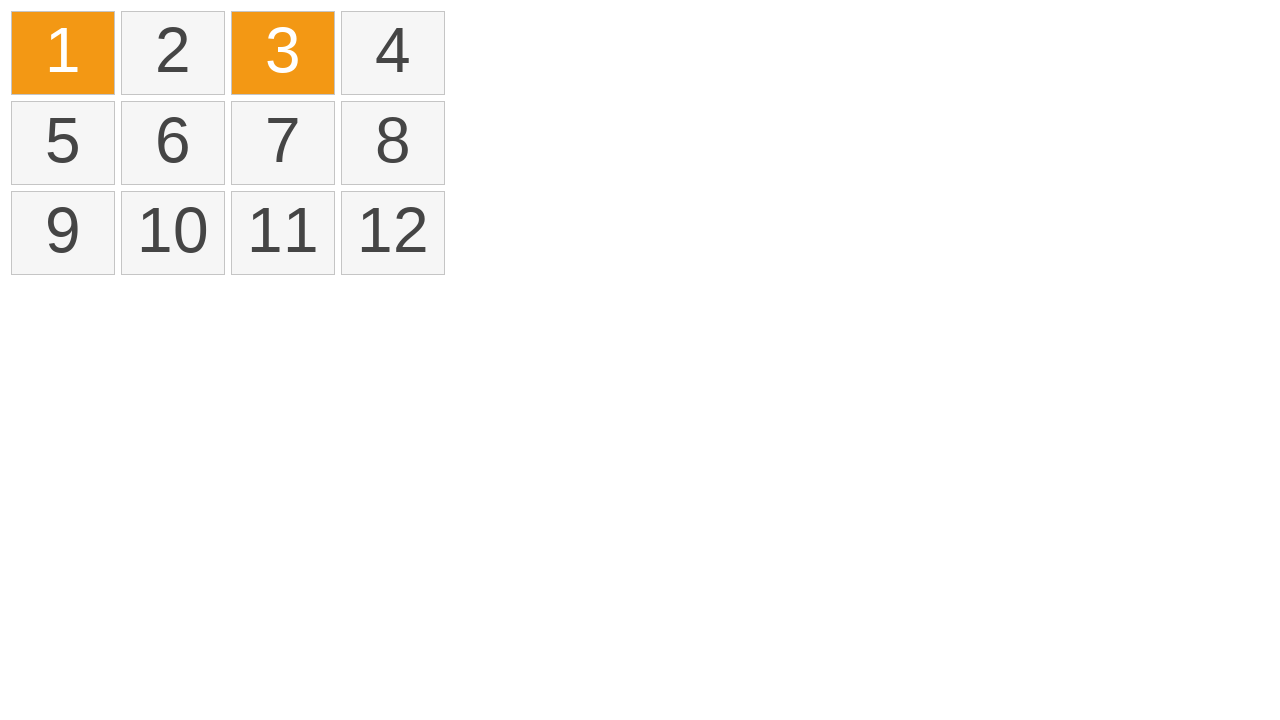

Clicked grid item 5 while holding Control at (63, 143) on xpath=//ol[@id='selectable']/li >> nth=4
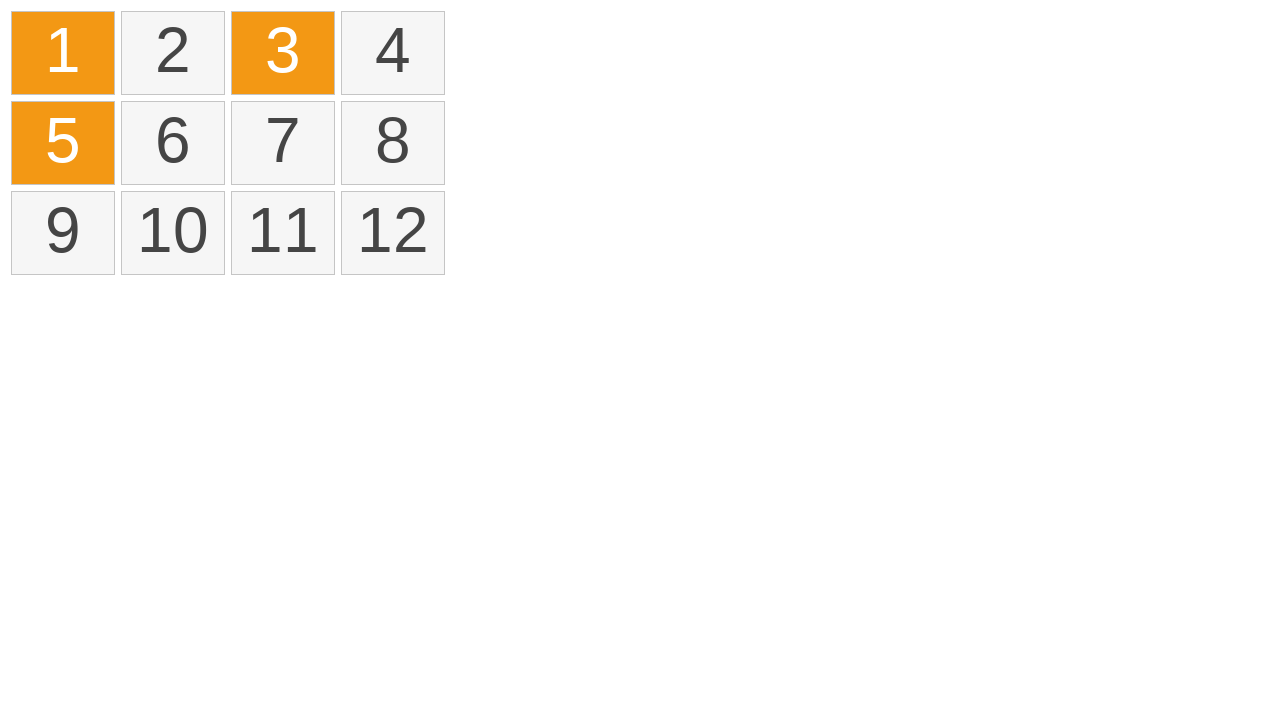

Clicked grid item 7 while holding Control at (283, 143) on xpath=//ol[@id='selectable']/li >> nth=6
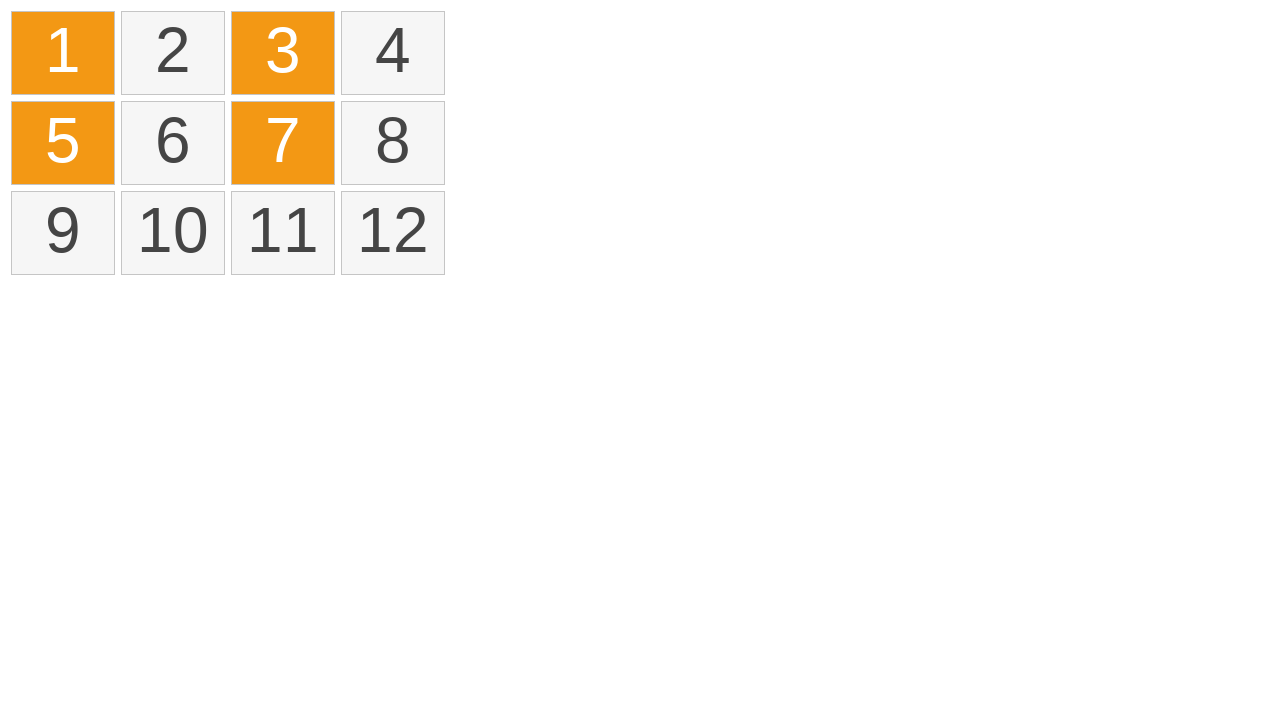

Clicked grid item 10 while holding Control at (173, 233) on xpath=//ol[@id='selectable']/li >> nth=9
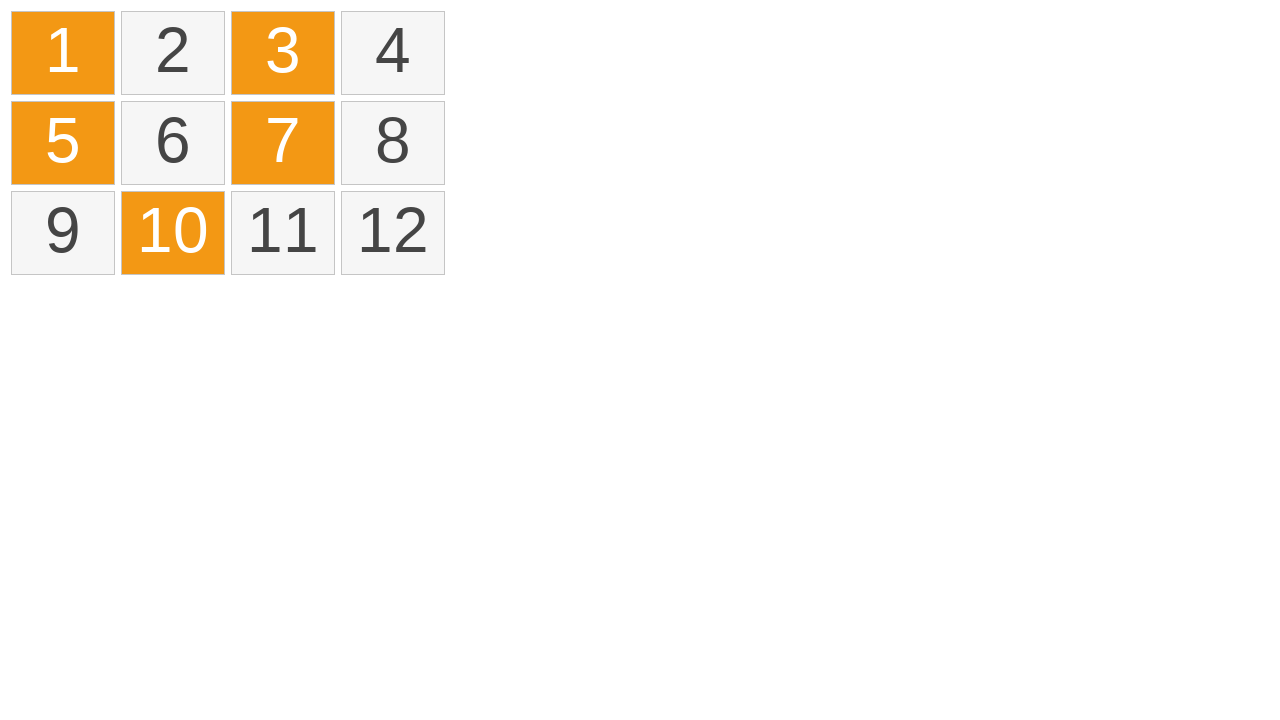

Released Control key
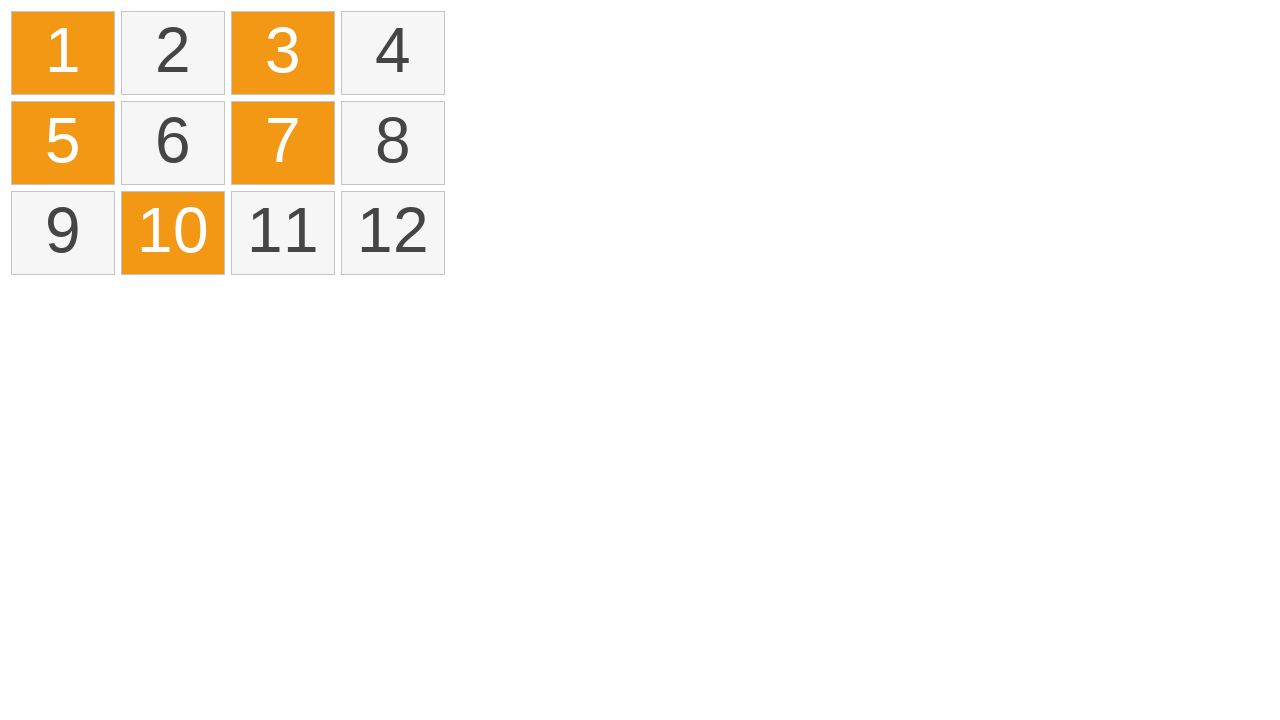

Verified that selected grid items are visible with ui-selected class
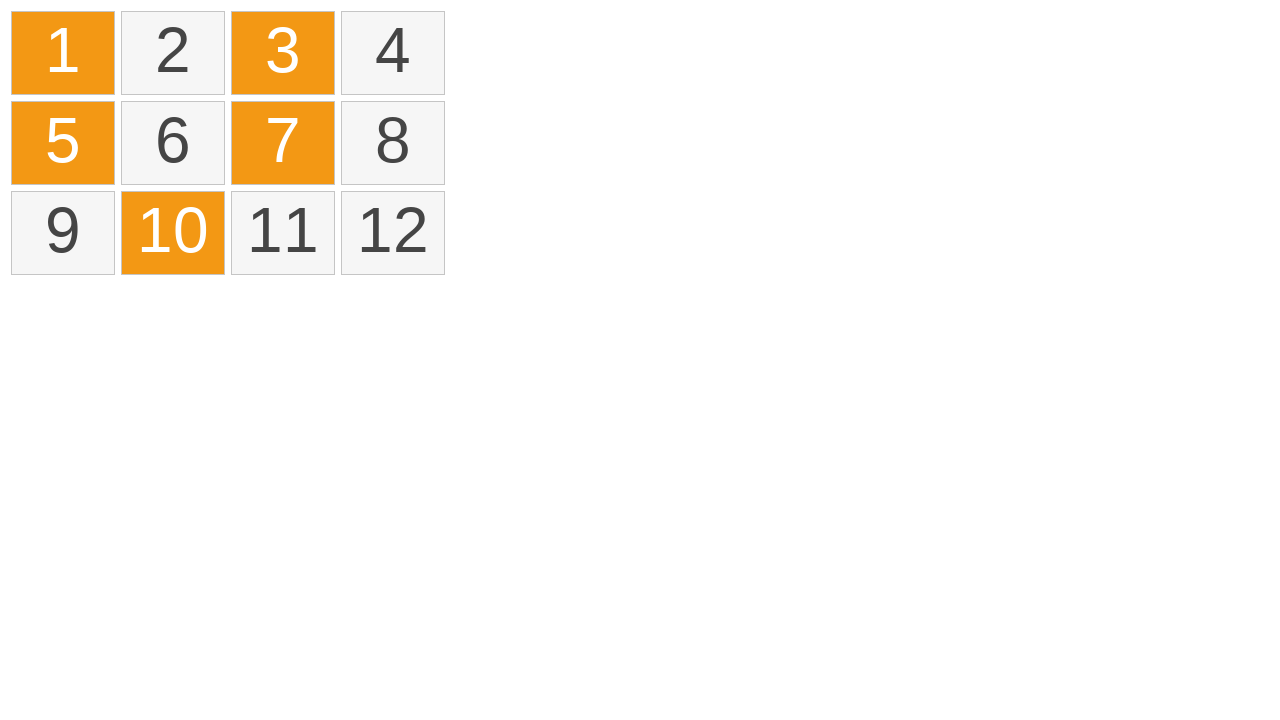

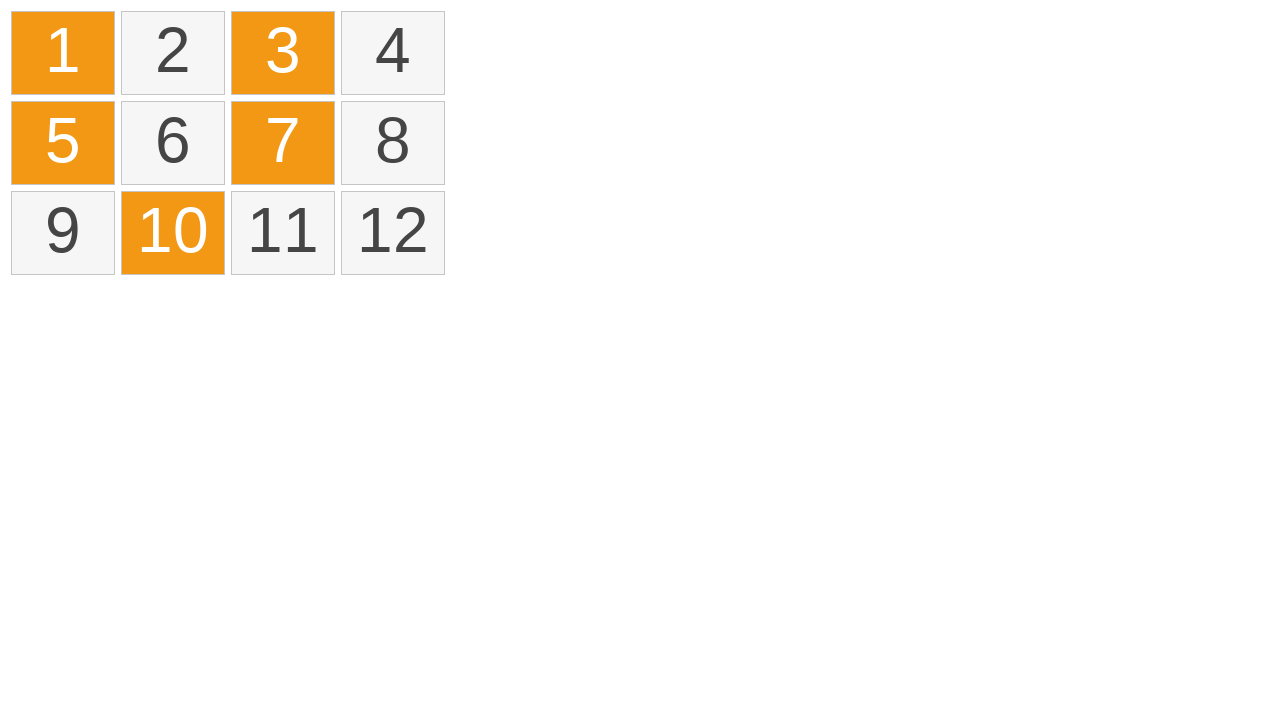